Tests clicking a button using JavaScript to add an element and verify it appears

Starting URL: https://the-internet.herokuapp.com/add_remove_elements/

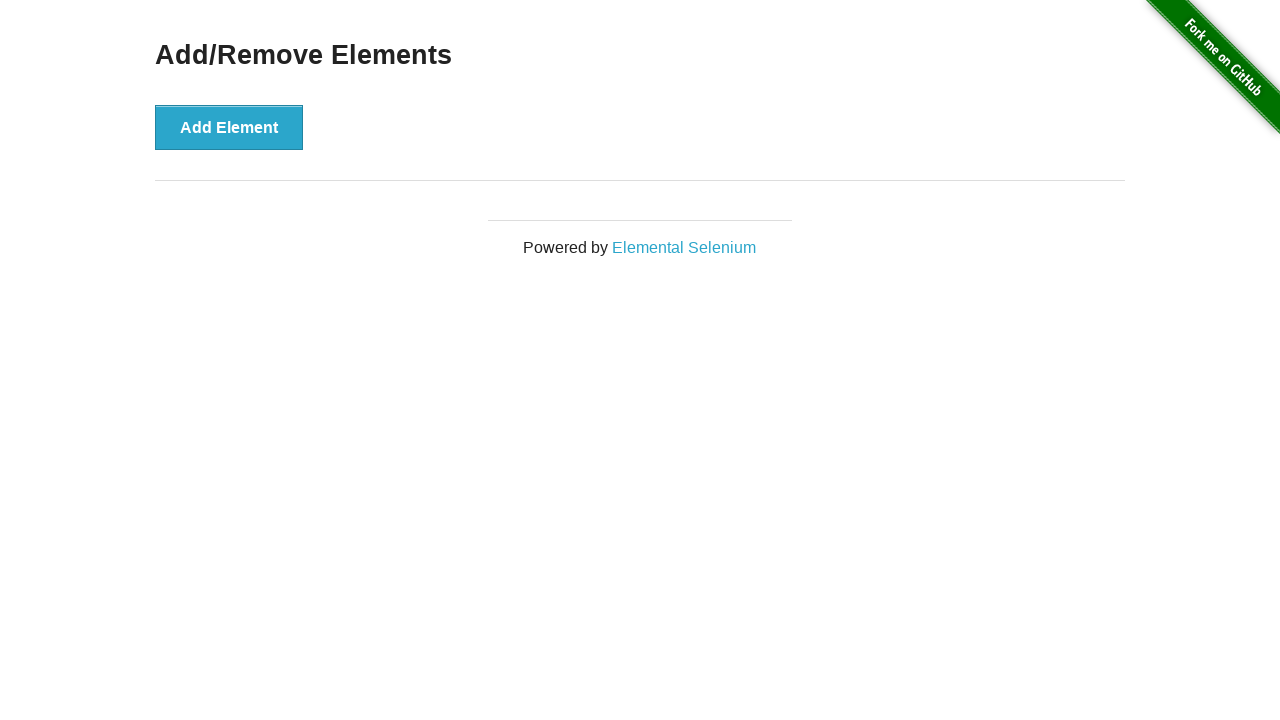

Clicked Add Element button using JavaScript
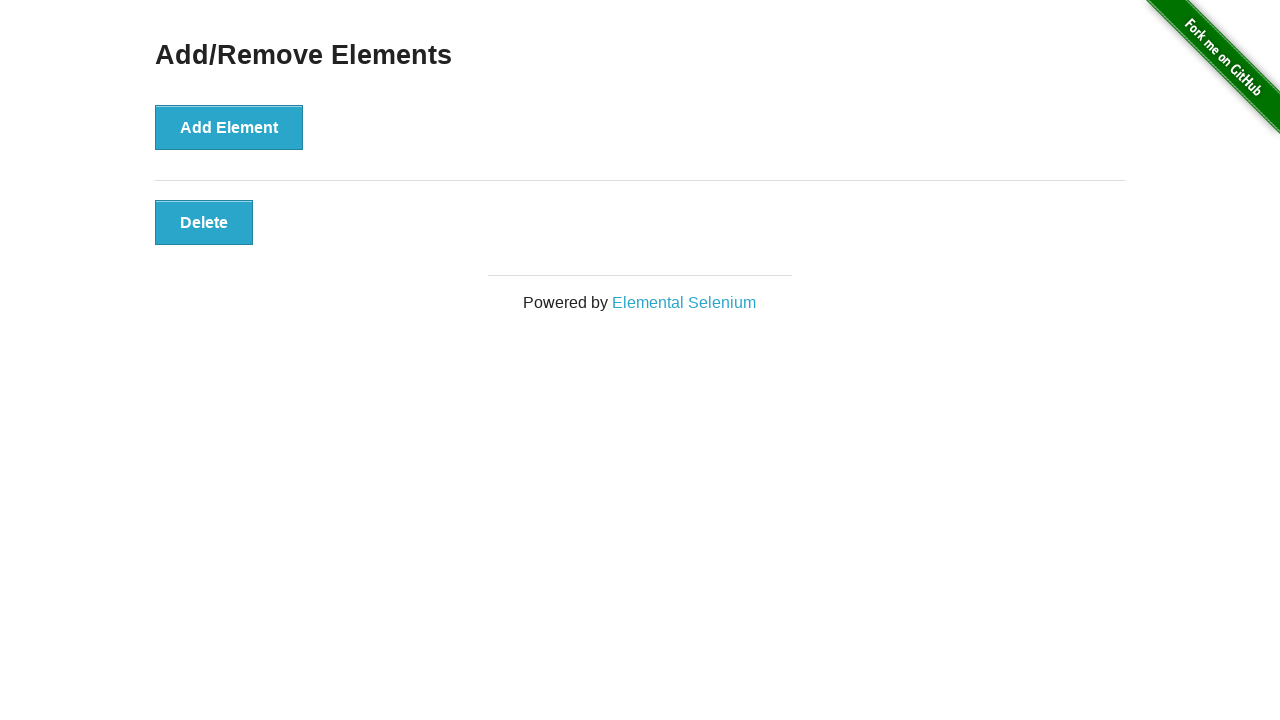

Delete button appeared after adding element
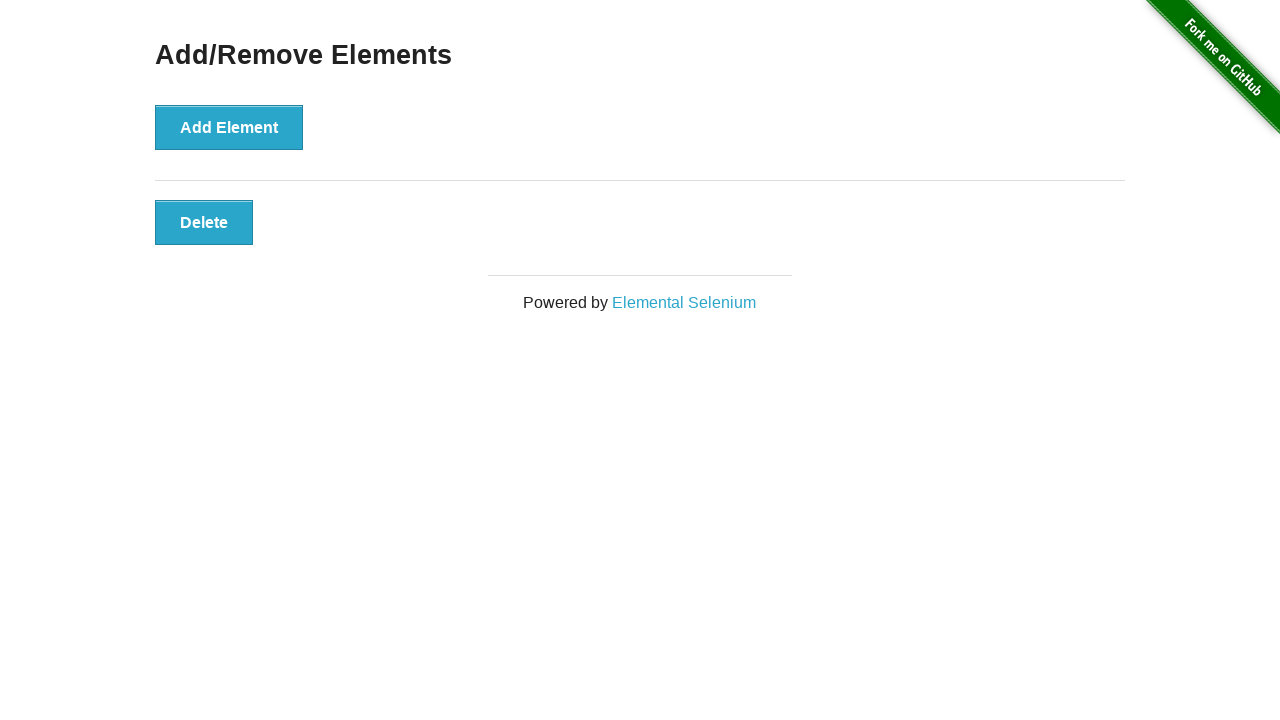

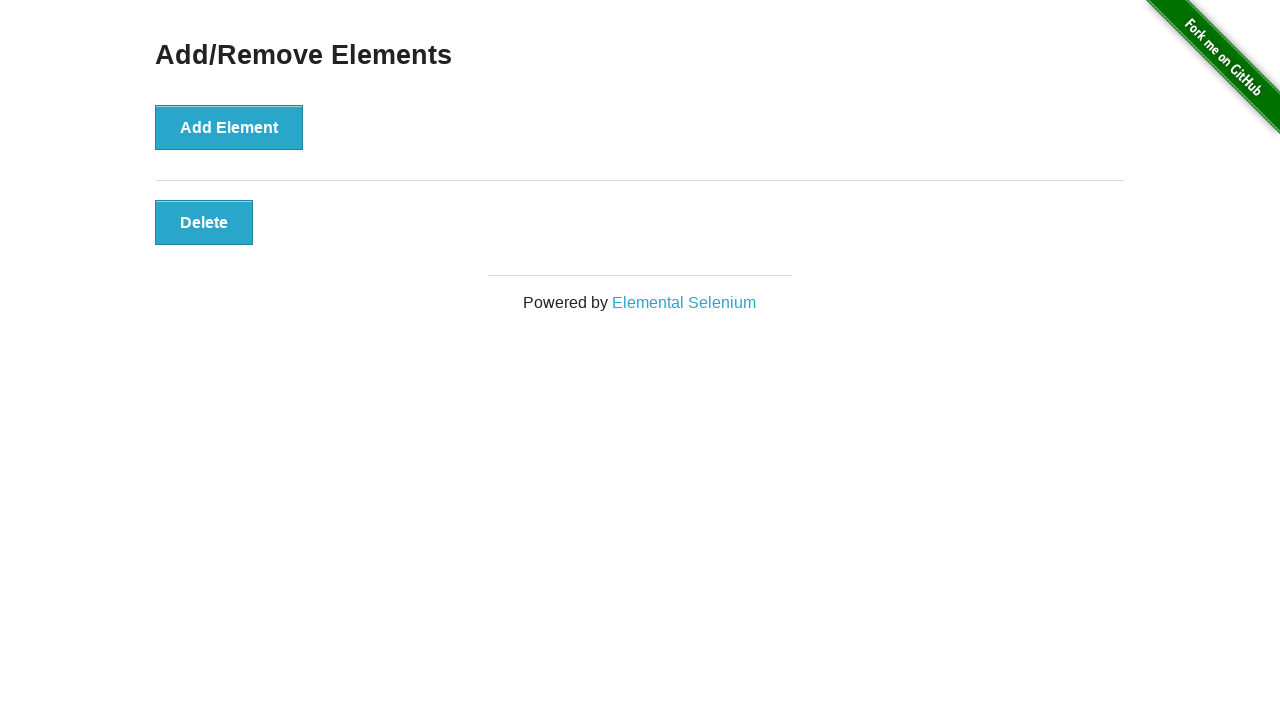